Tests clearing the complete state of all items by checking and unchecking toggle-all

Starting URL: https://demo.playwright.dev/todomvc

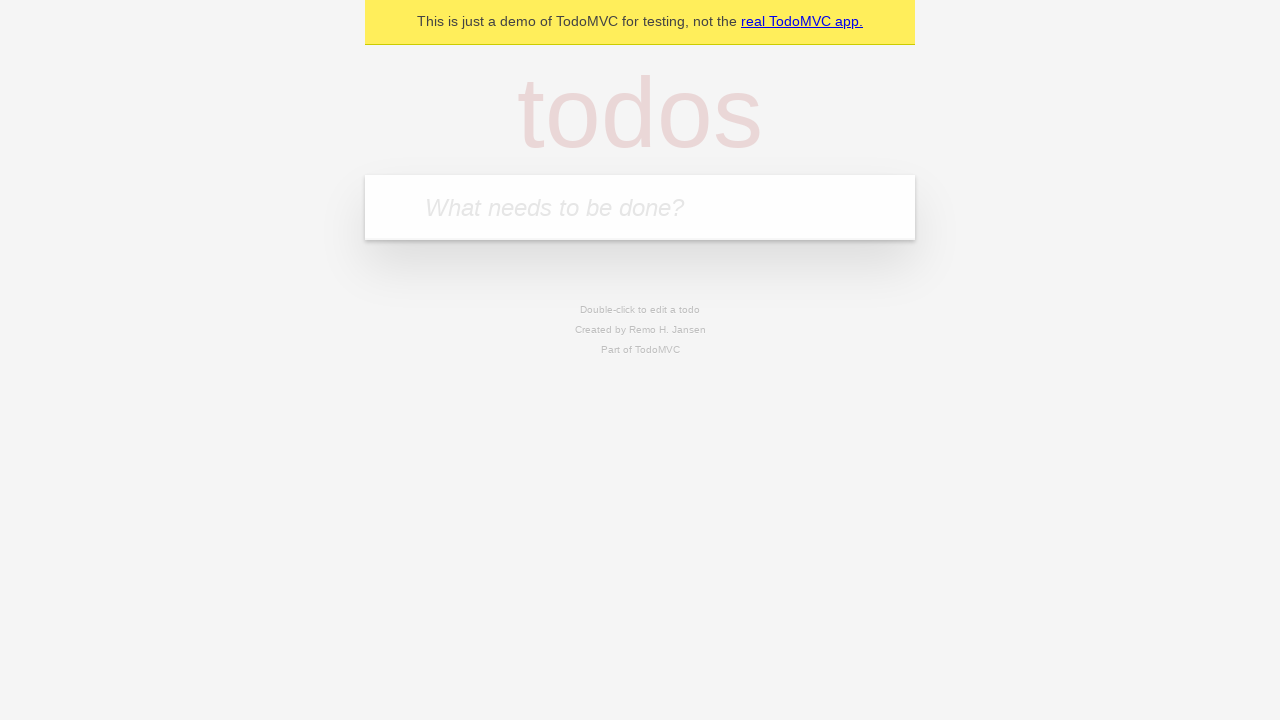

Filled new todo input with 'buy some cheese' on .new-todo
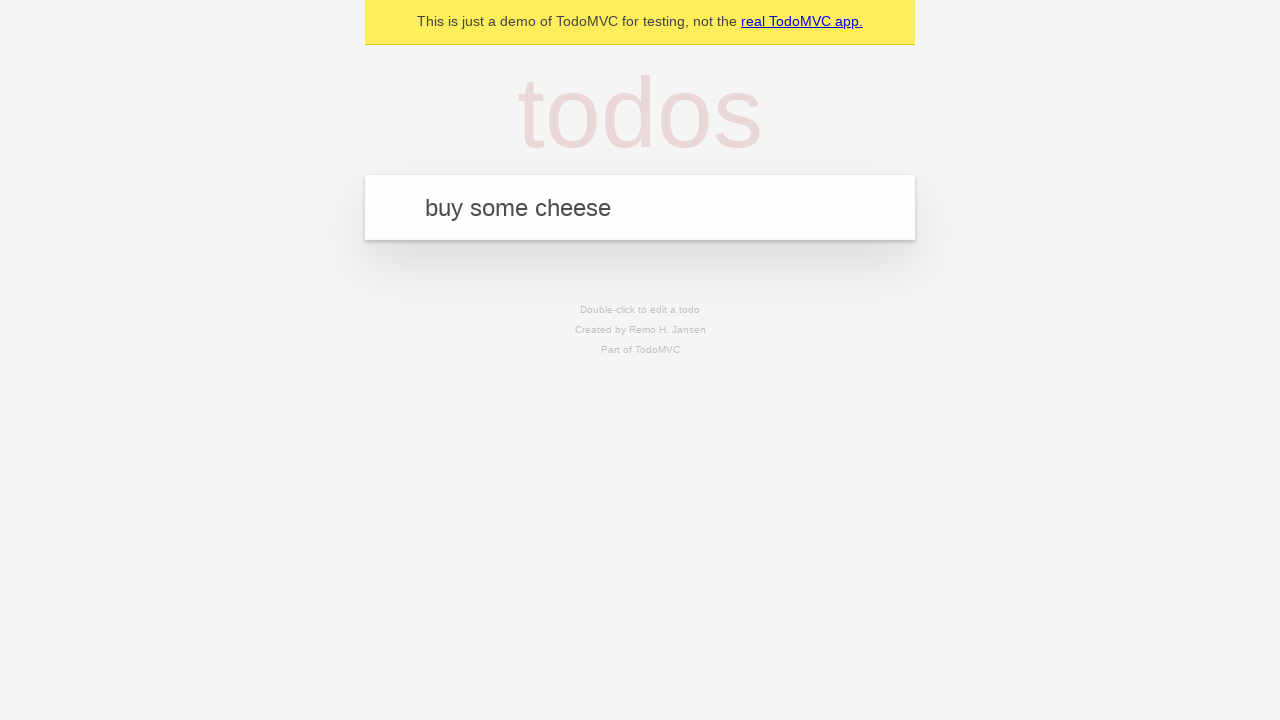

Pressed Enter to add first todo item on .new-todo
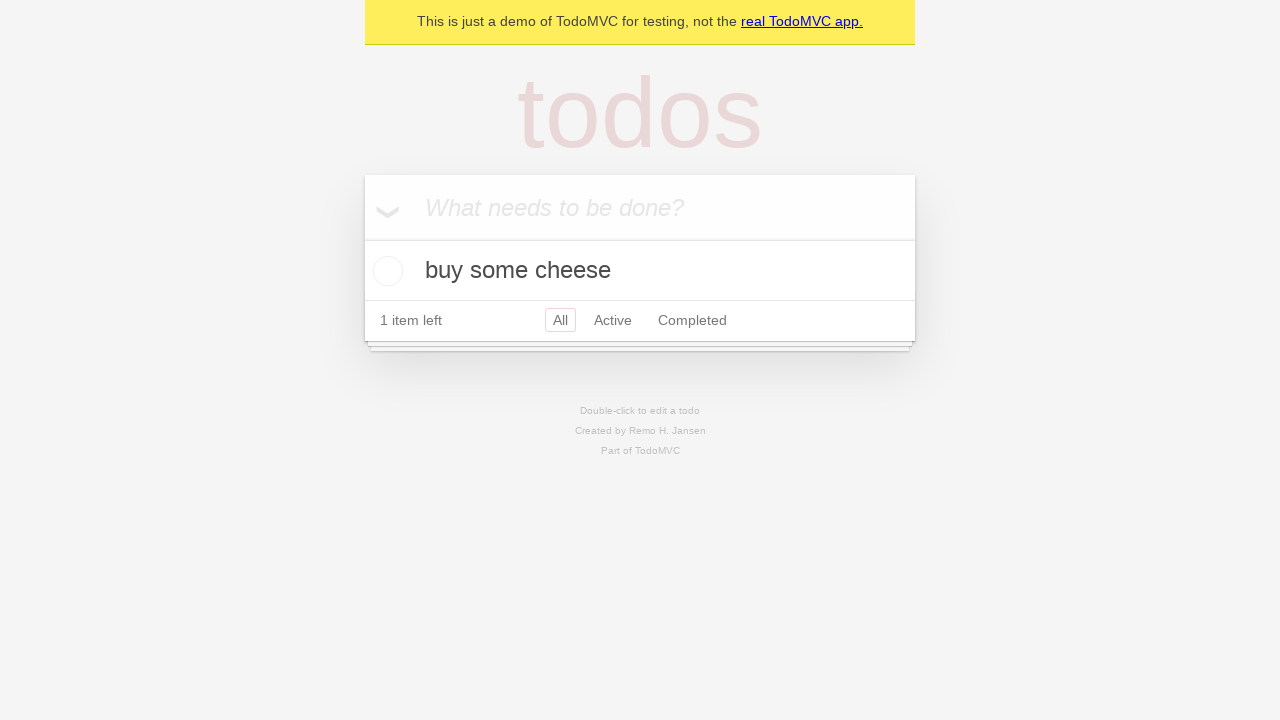

Filled new todo input with 'feed the cat' on .new-todo
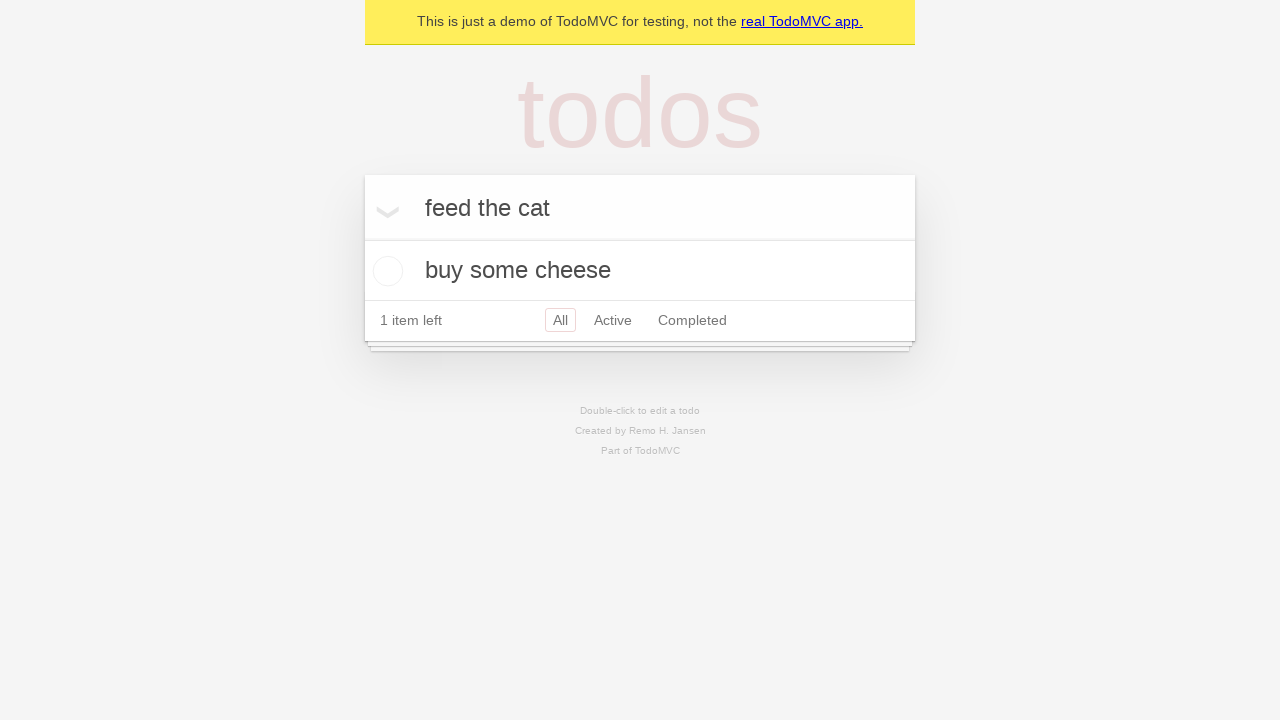

Pressed Enter to add second todo item on .new-todo
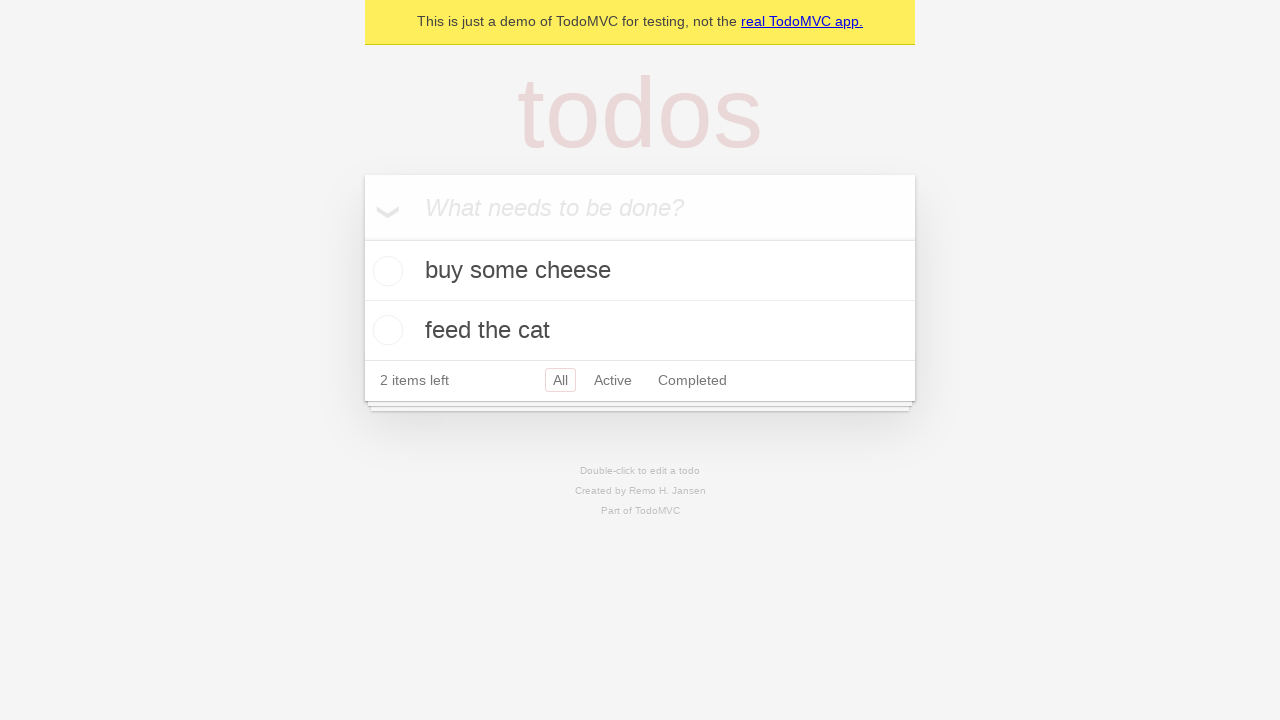

Filled new todo input with 'book a doctors appointment' on .new-todo
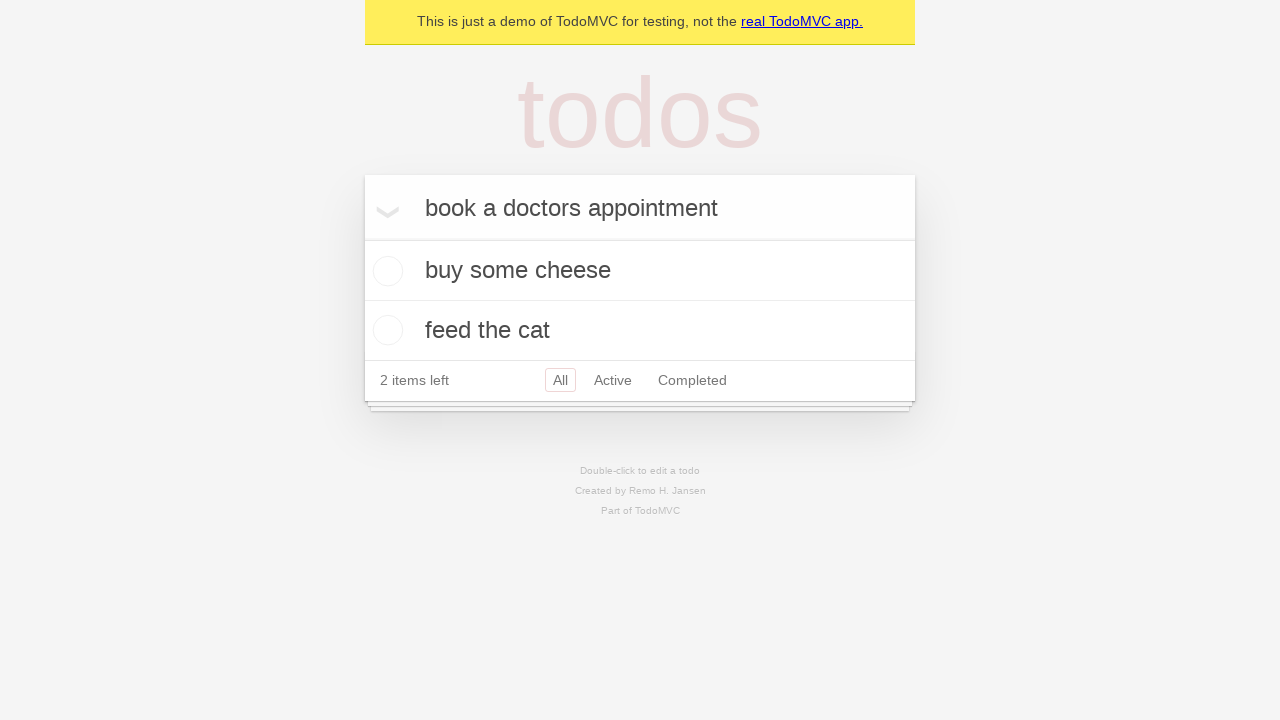

Pressed Enter to add third todo item on .new-todo
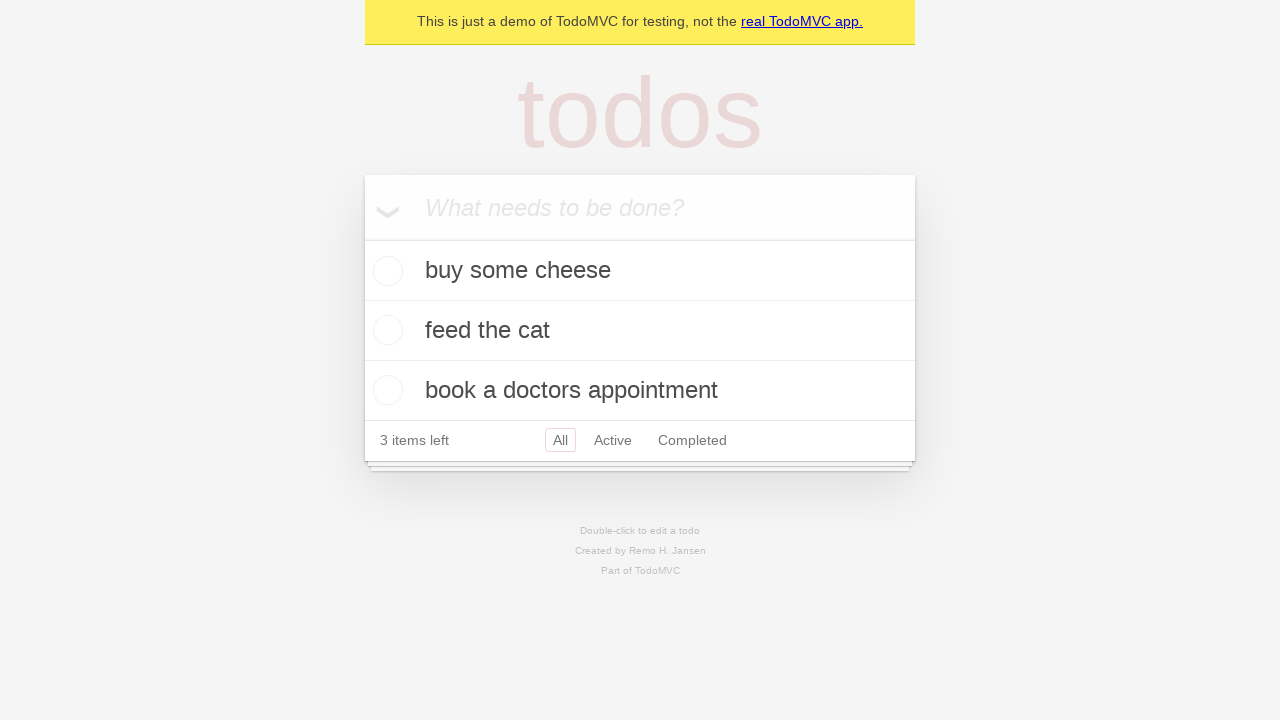

Waited for all three todo items to be rendered
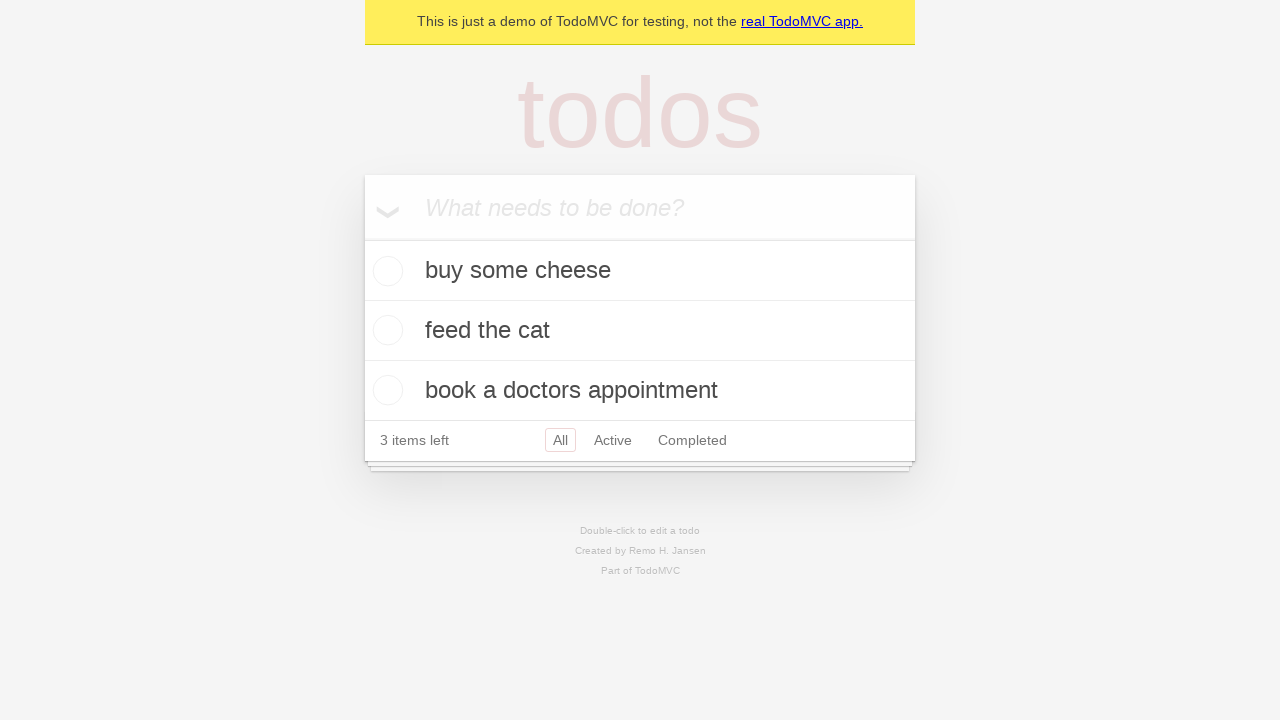

Checked toggle-all to mark all todos as complete at (362, 238) on .toggle-all
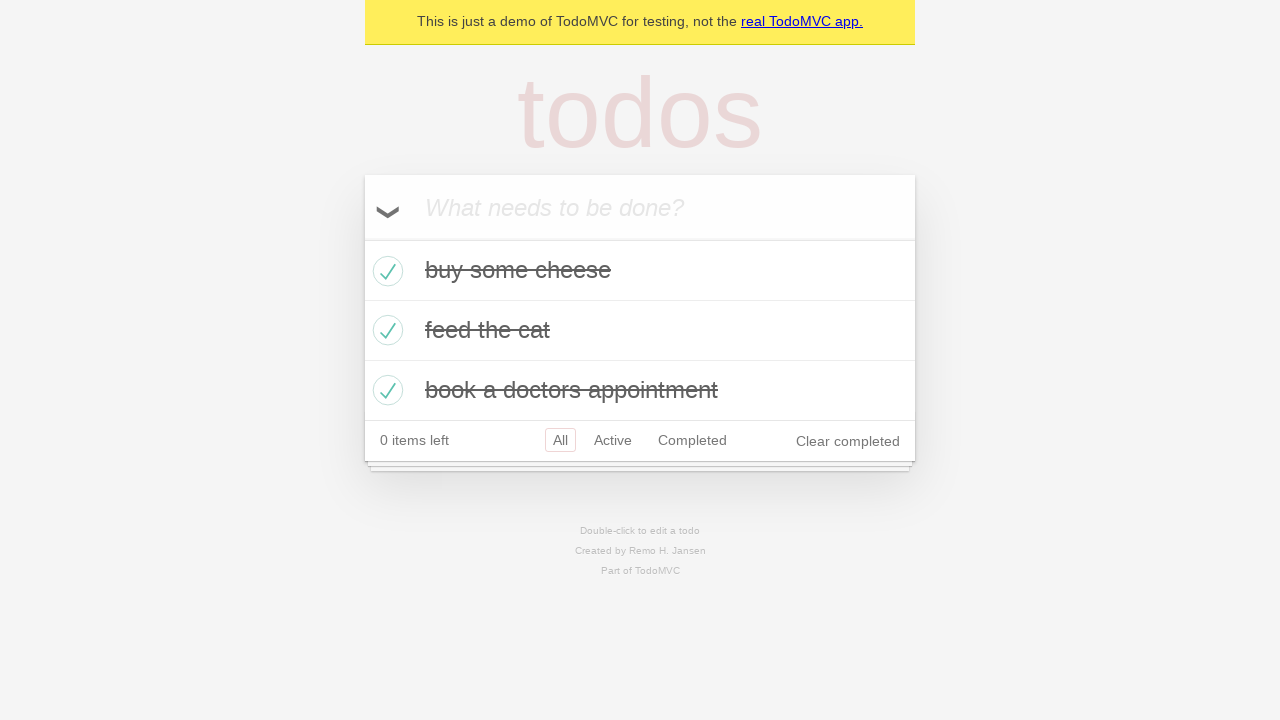

Unchecked toggle-all to clear complete state of all todos at (362, 238) on .toggle-all
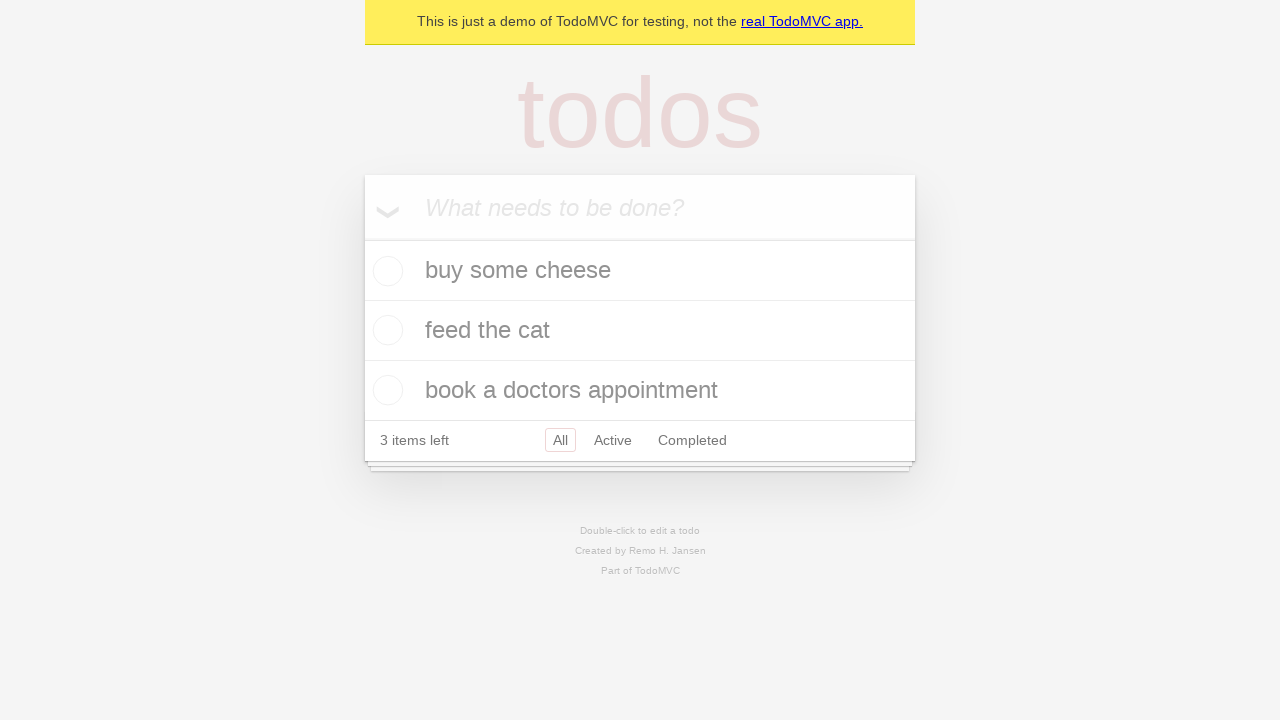

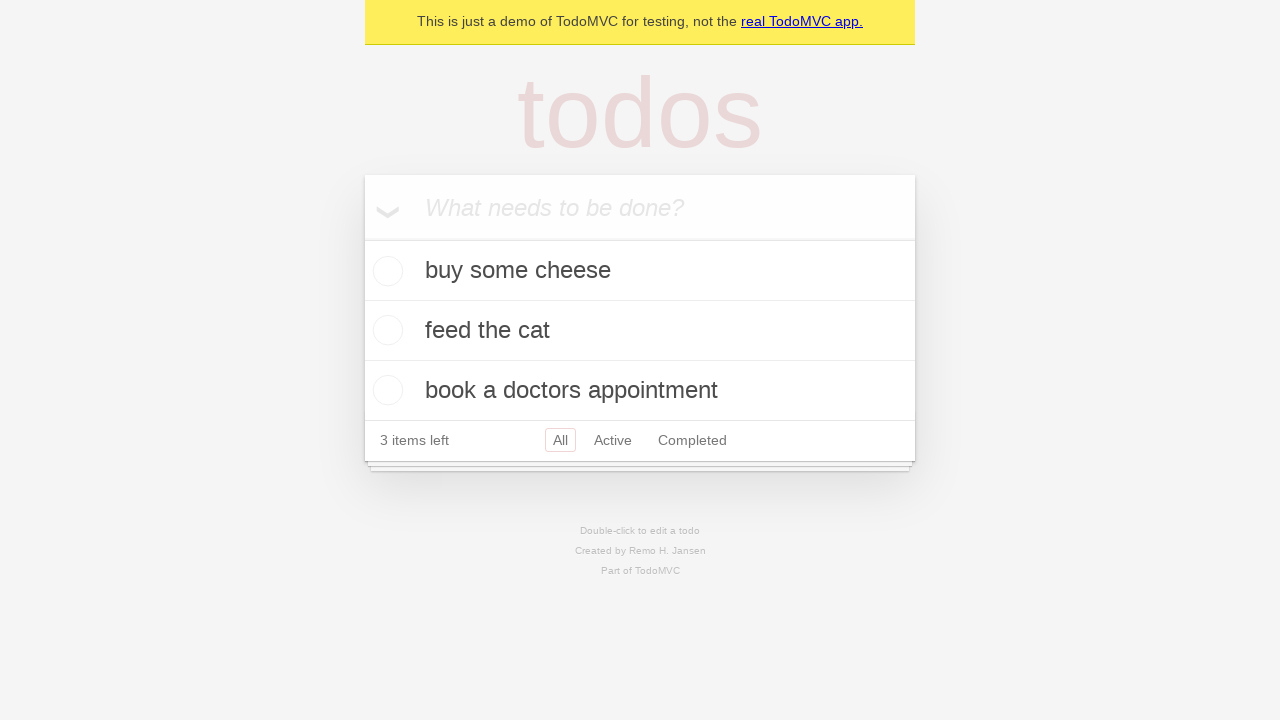